Books a bus ticket with alert handling when clicking search without destination

Starting URL: https://www.apsrtconline.in/

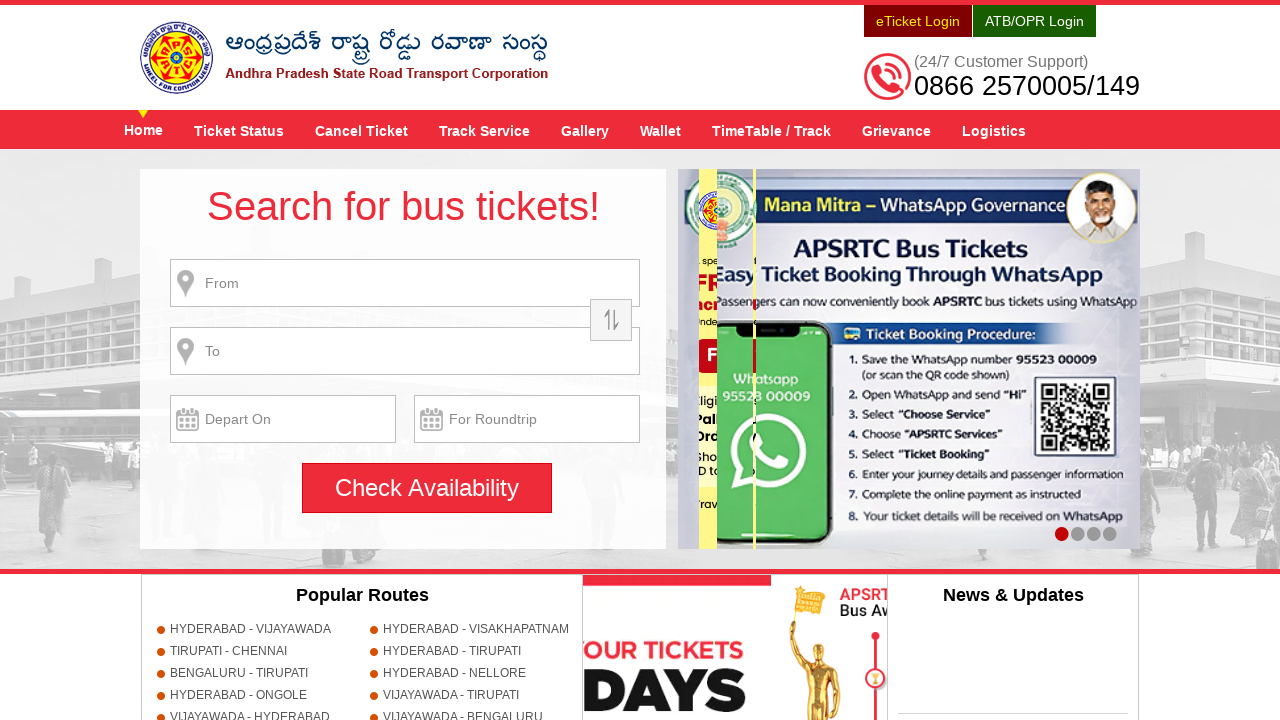

Filled source city field with 'HYDERABAD' on input[name='source']
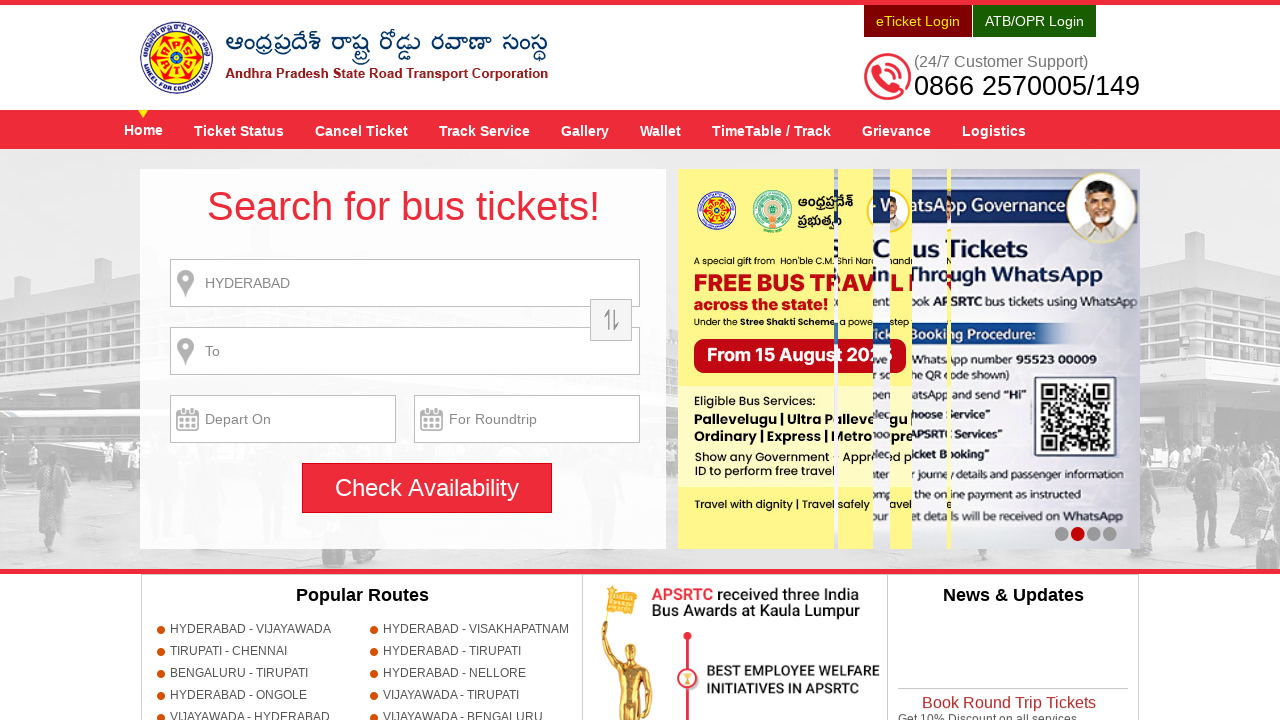

Pressed Enter to confirm source city
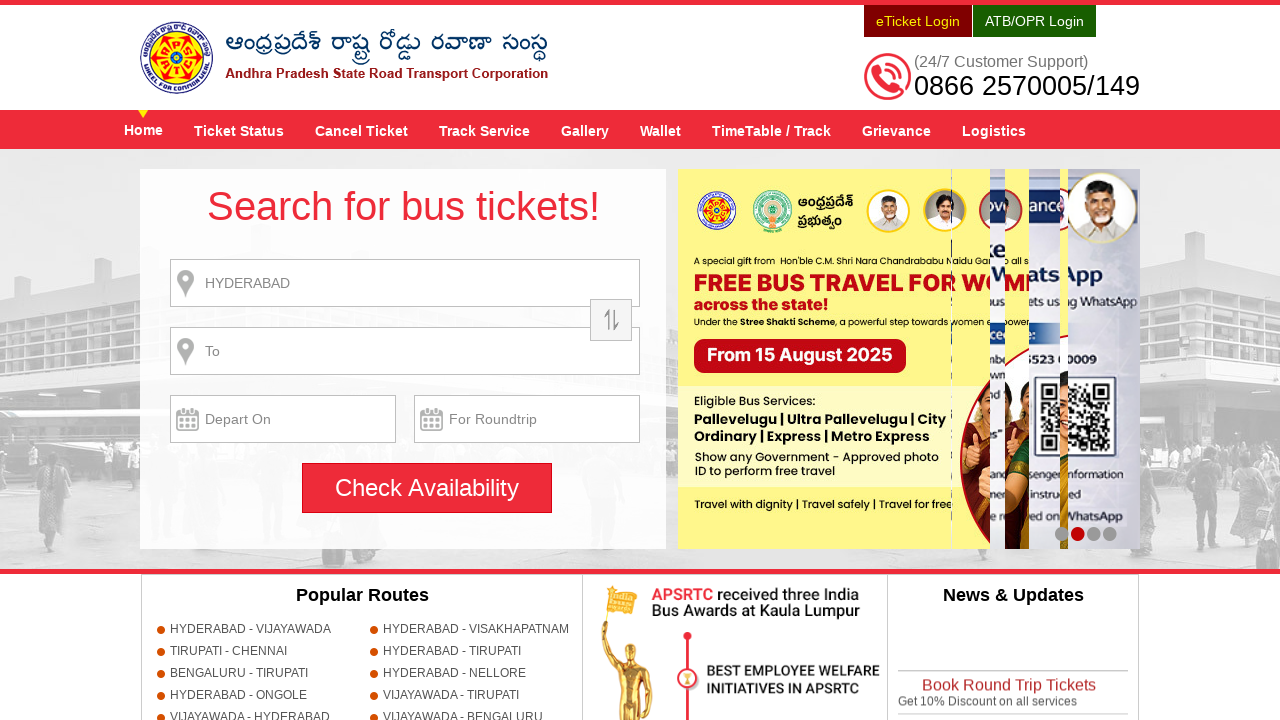

Clicked search button without destination (triggers alert) at (427, 488) on input[name='searchBtn']
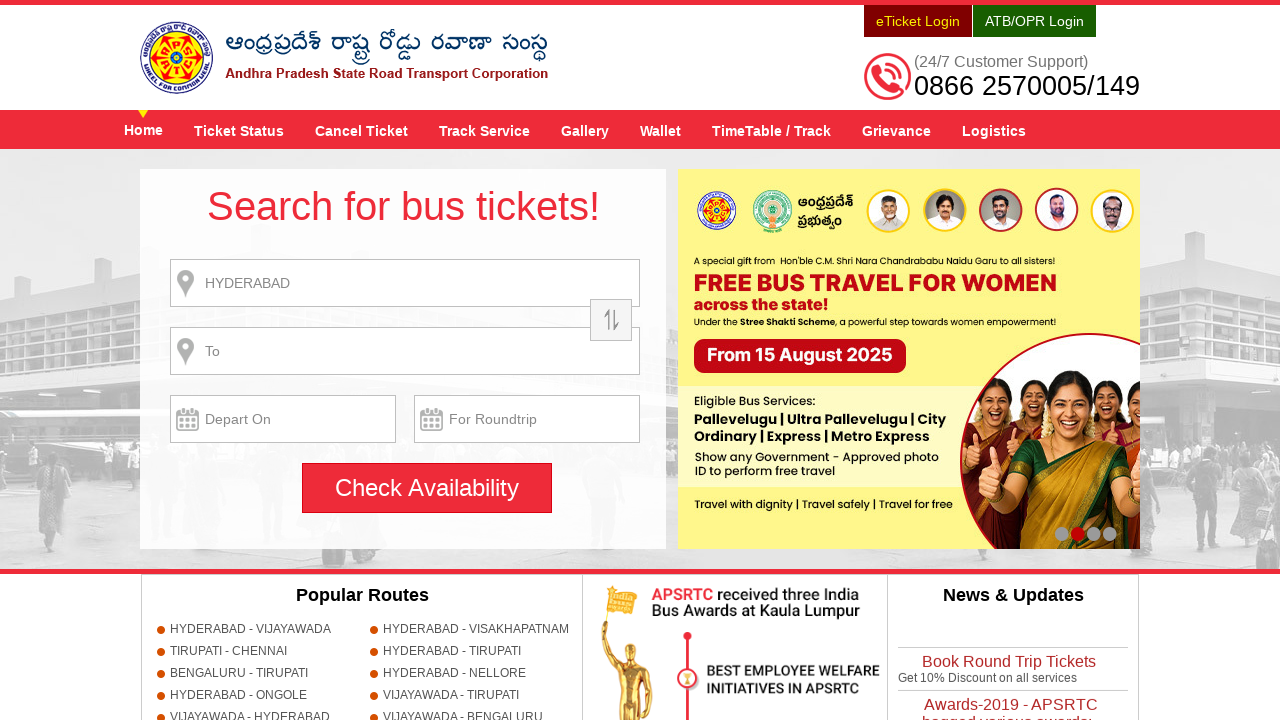

Set up alert handler to accept dialogs
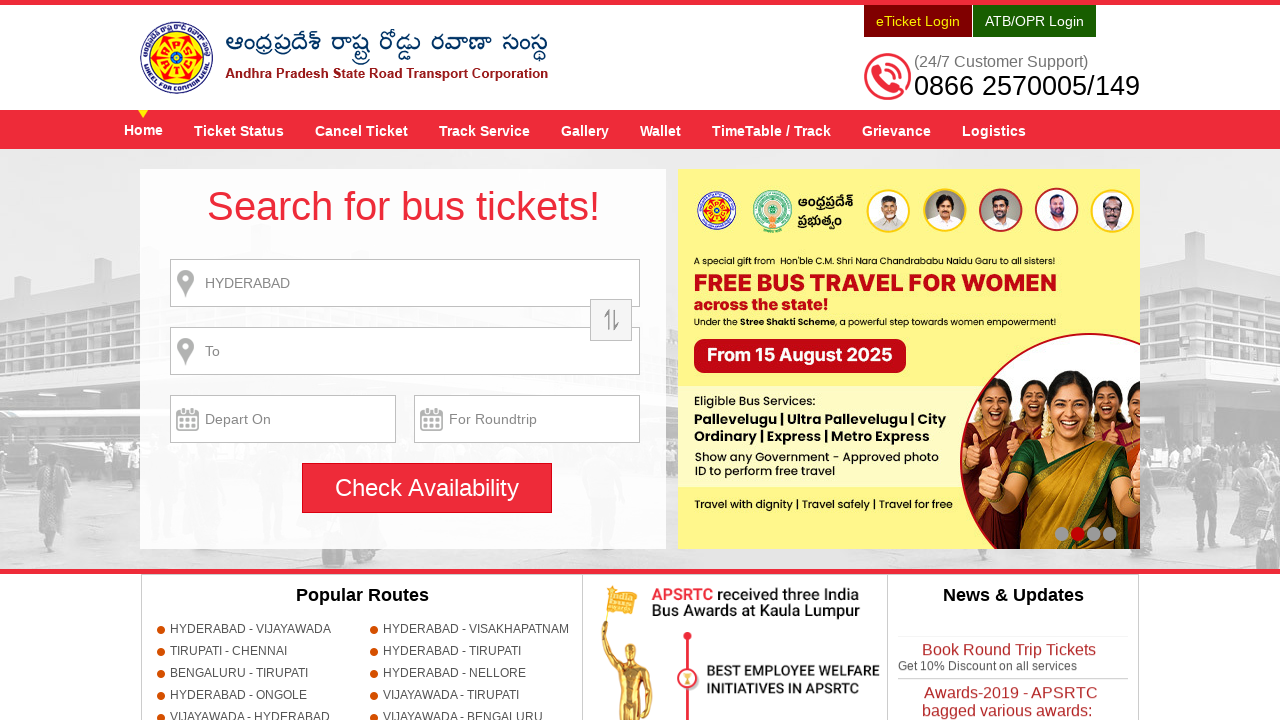

Filled destination city field with 'GUNTUR' on input[name='destination']
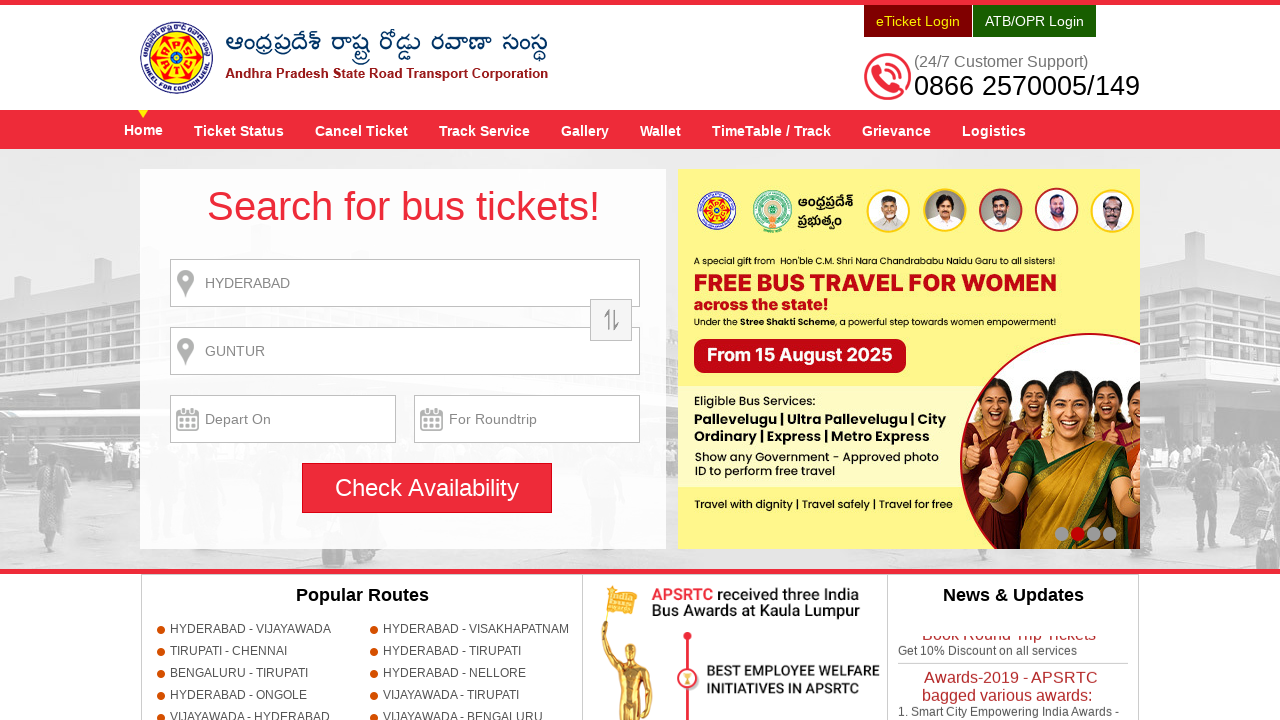

Pressed Enter to confirm destination city
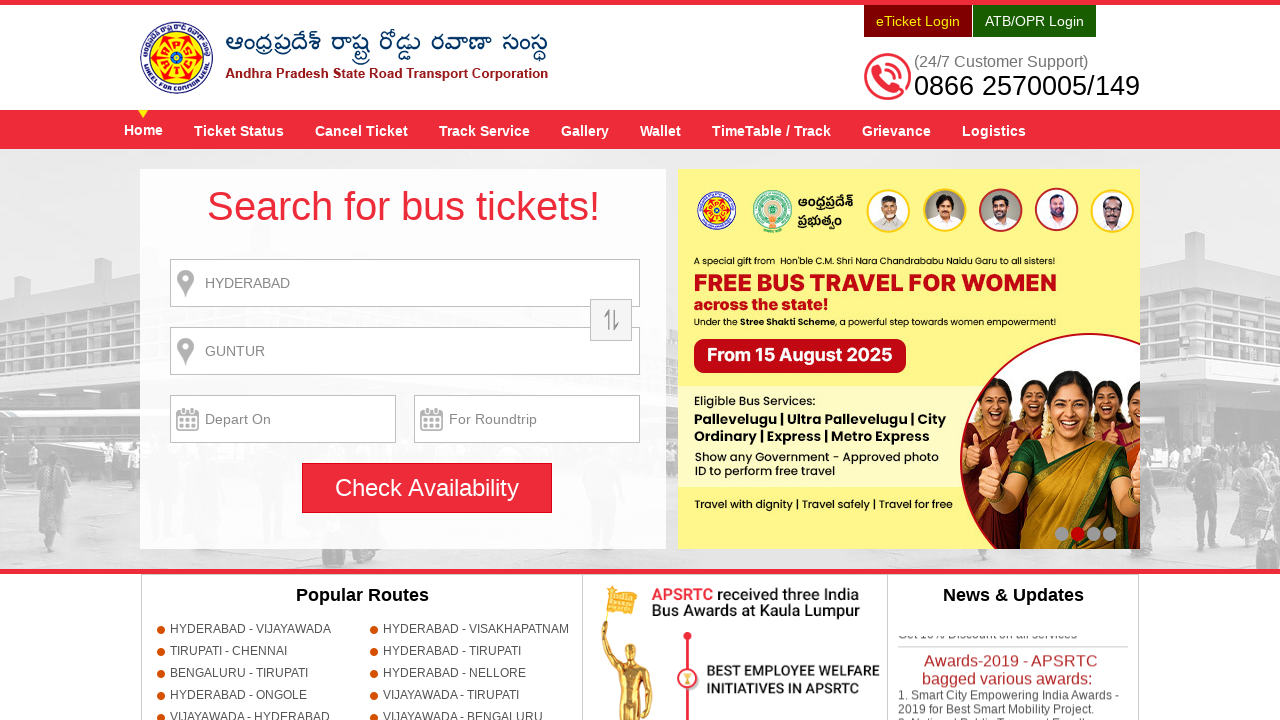

Clicked on journey date field to open date picker at (283, 419) on input[name='txtJourneyDate']
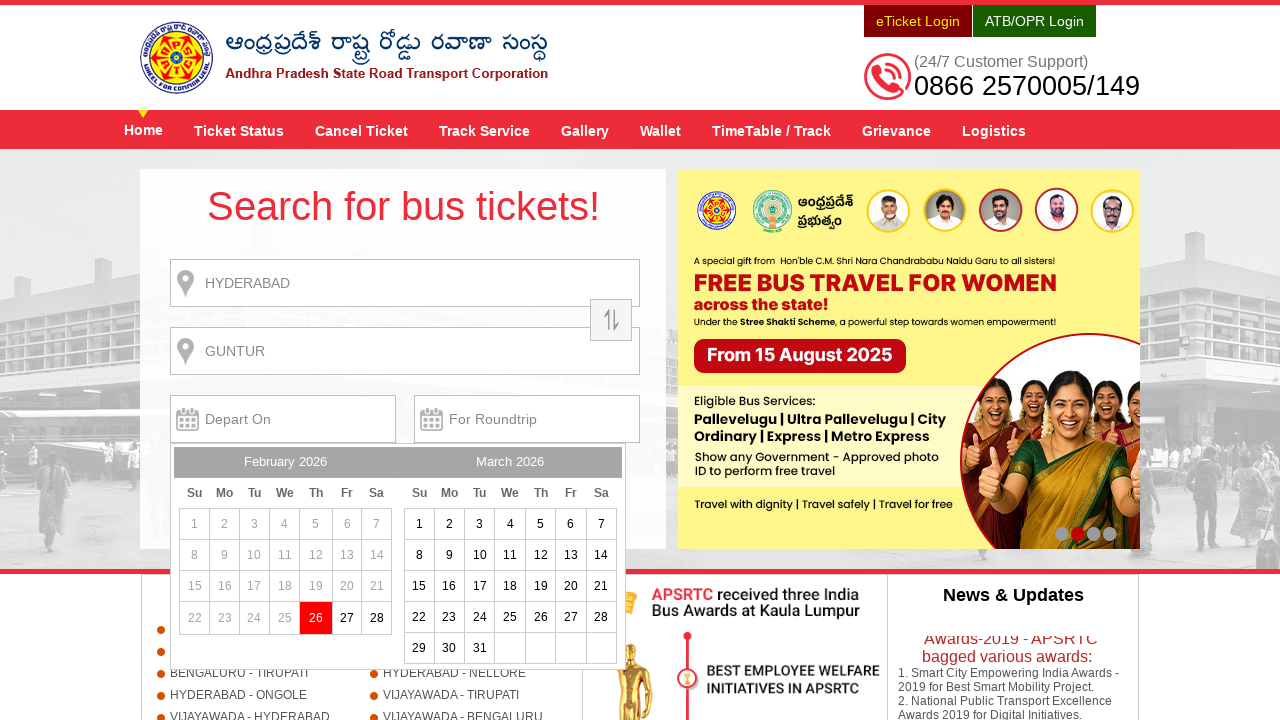

Selected 26th from the date picker calendar at (316, 618) on a:text('26')
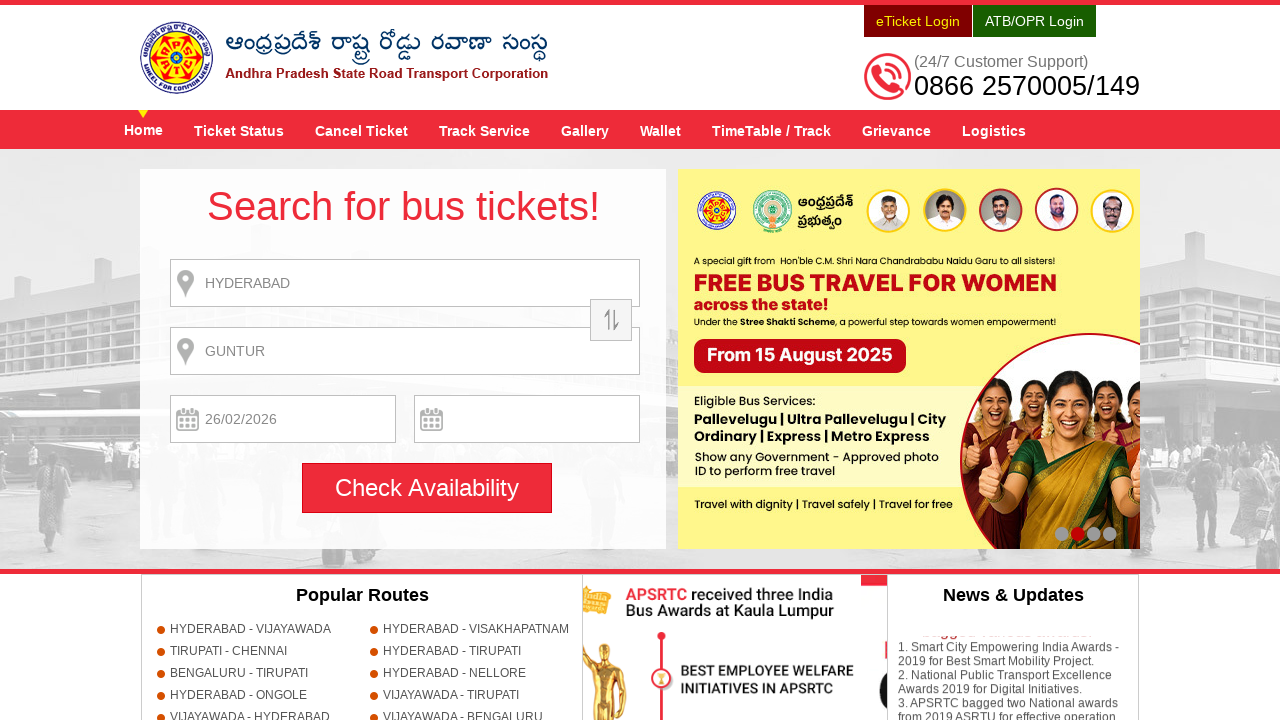

Clicked search button to search for available bus tickets at (427, 488) on input[name='searchBtn']
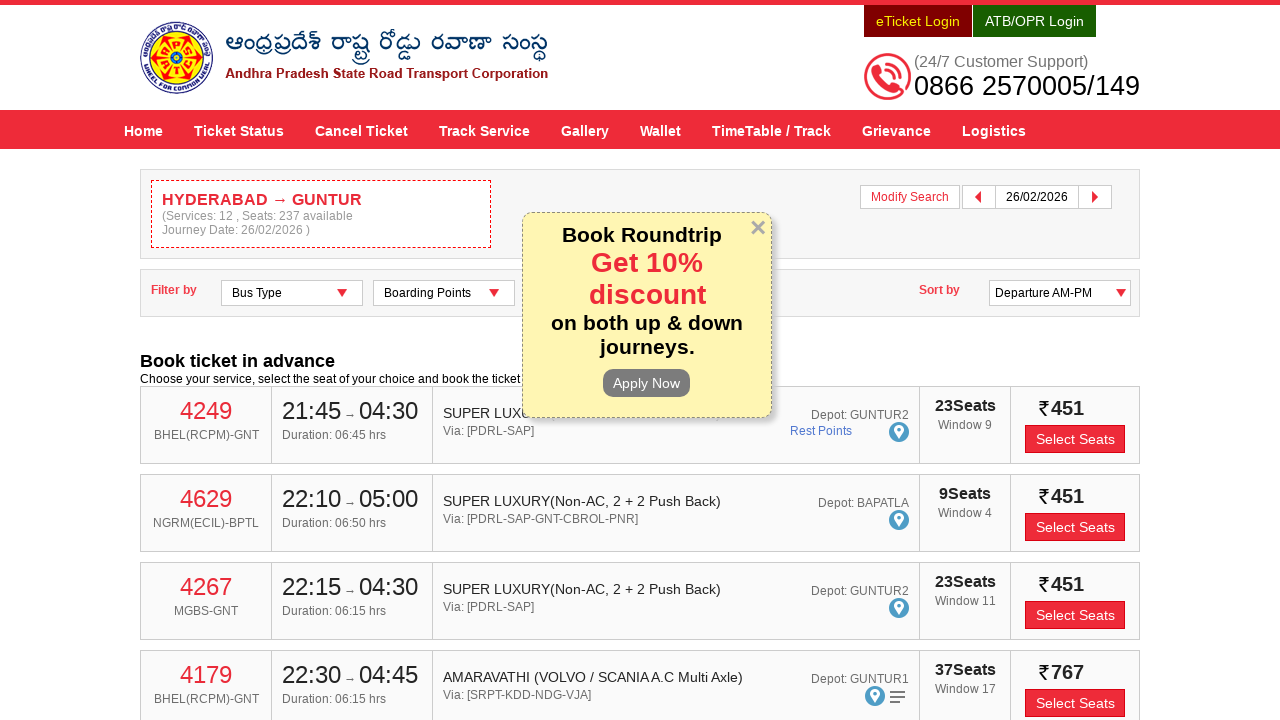

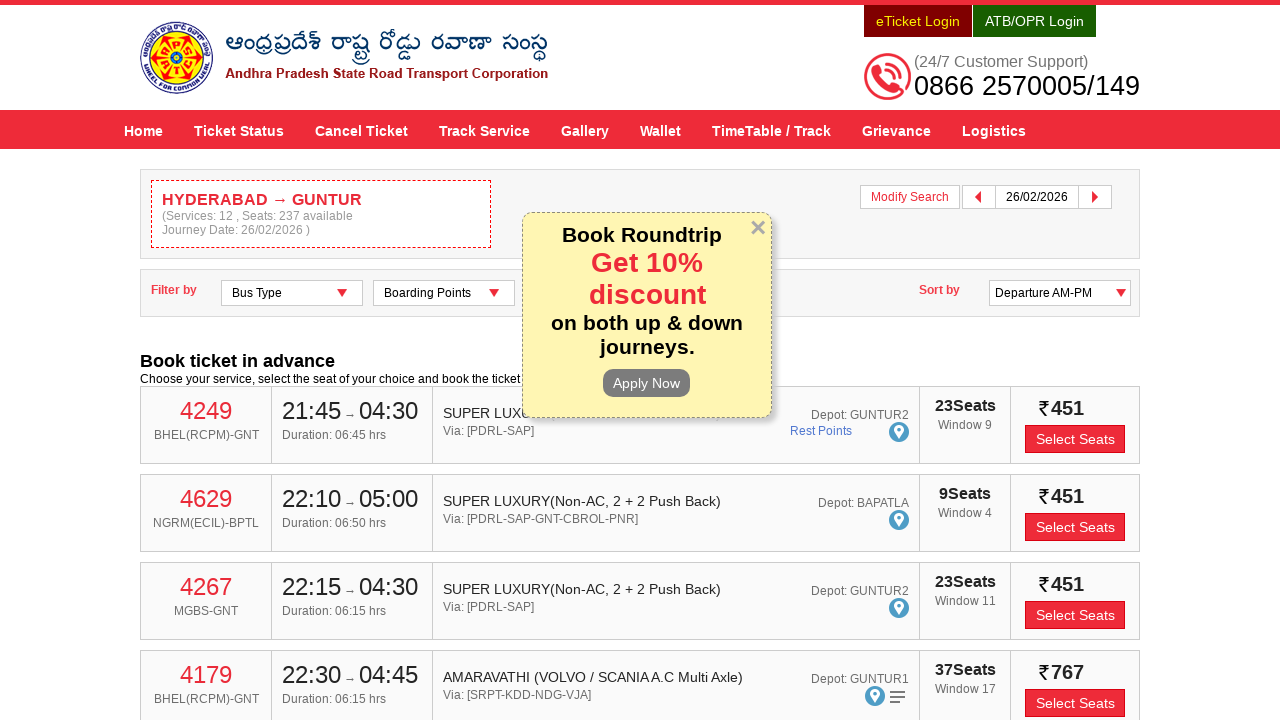